Opens the OrangeHRM demo application homepage and waits for it to load

Starting URL: https://opensource-demo.orangehrmlive.com/

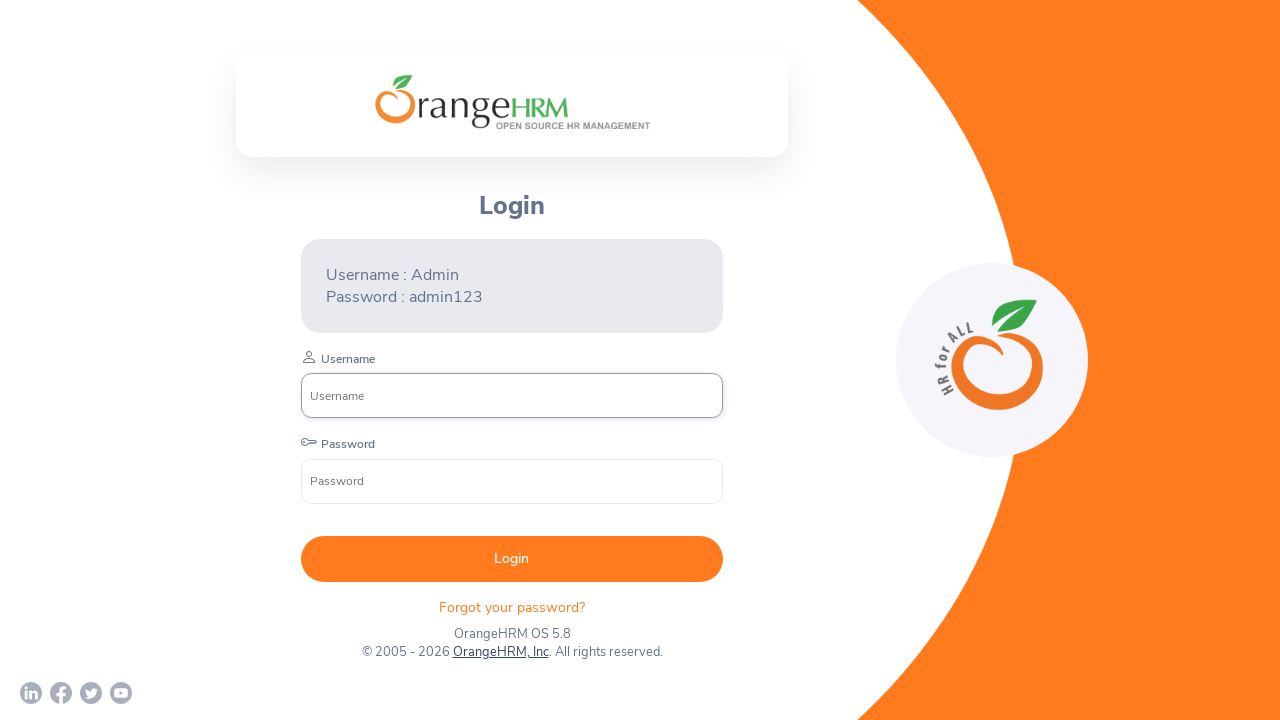

Waited for OrangeHRM homepage to load with networkidle state
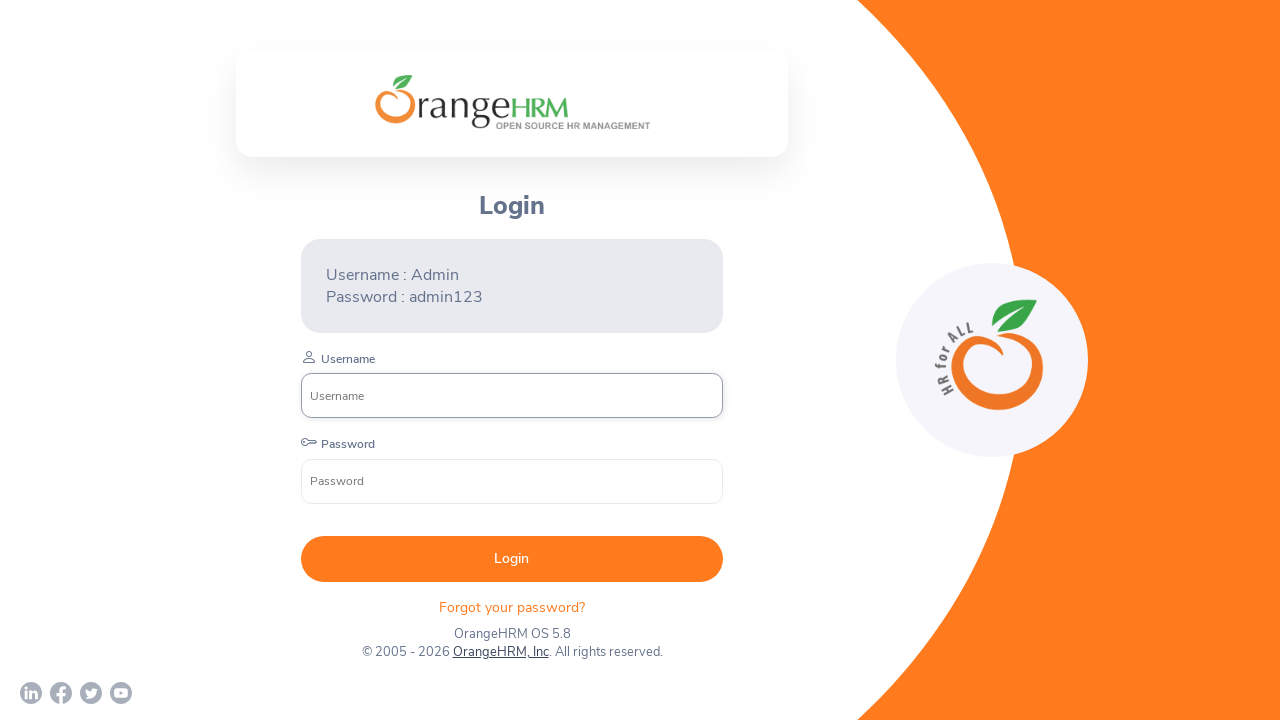

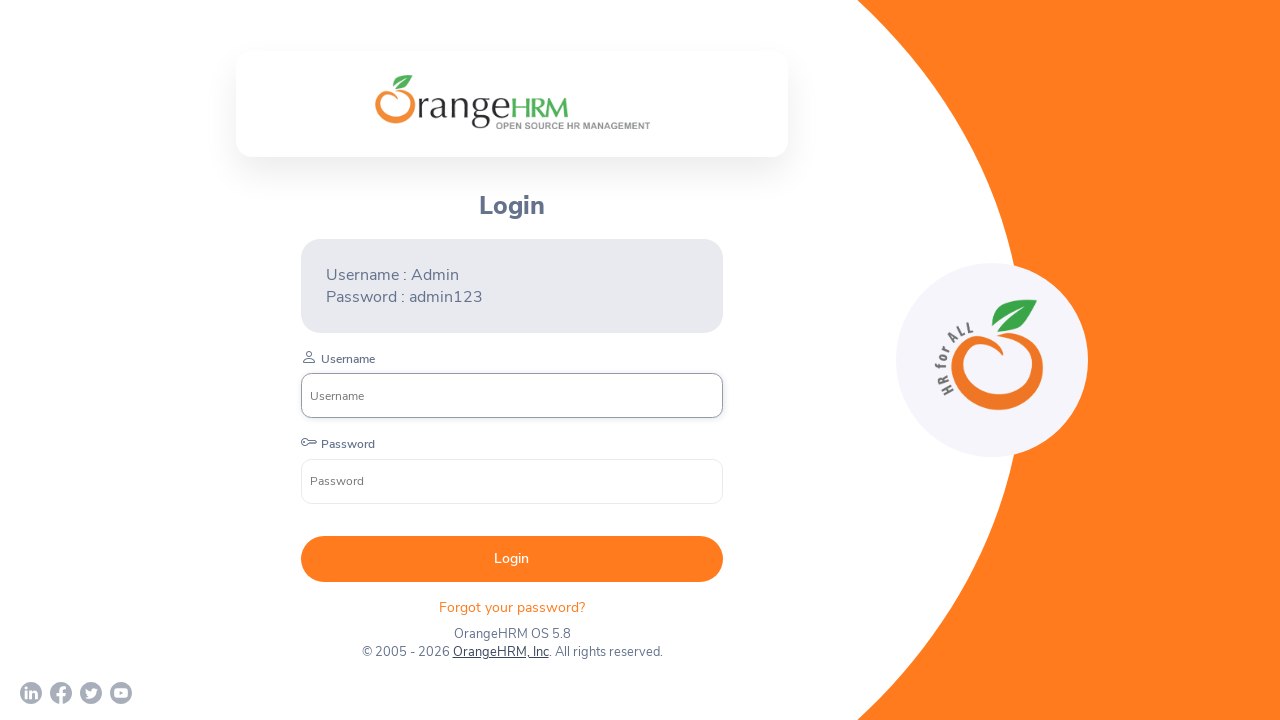